Tests that edits are cancelled when pressing Escape key

Starting URL: https://demo.playwright.dev/todomvc

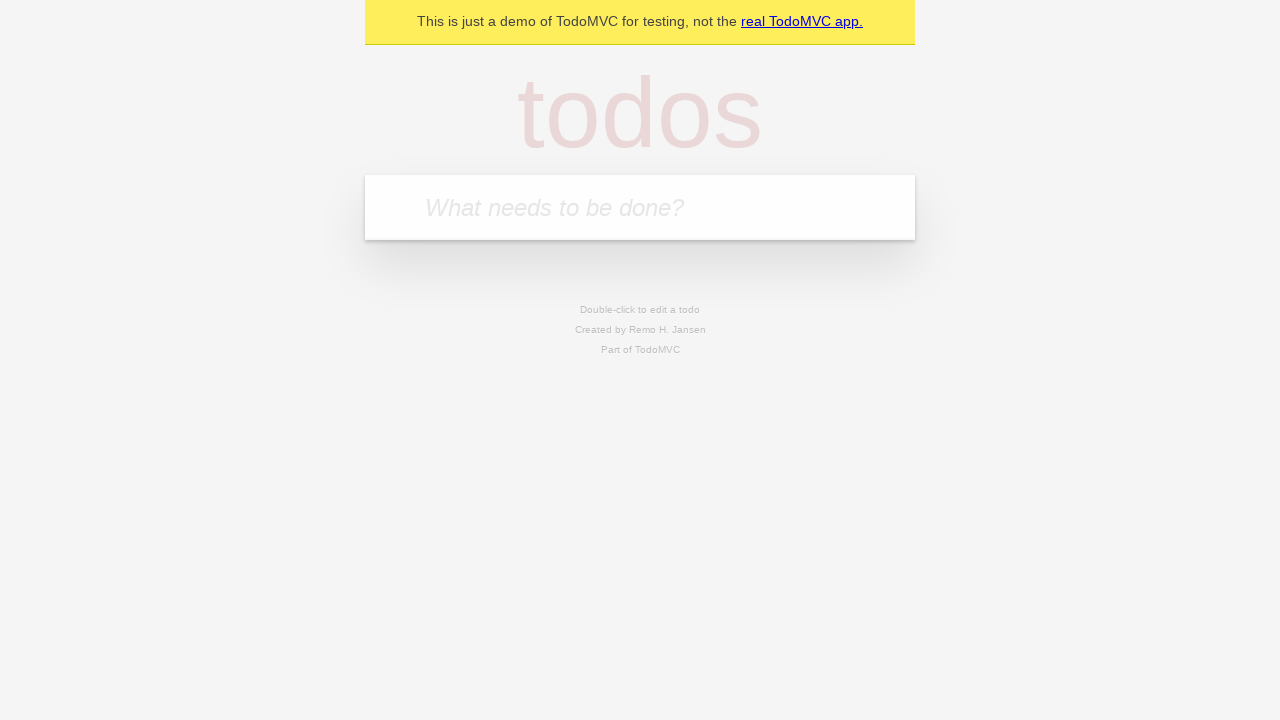

Filled todo input with 'buy some cheese' on internal:attr=[placeholder="What needs to be done?"i]
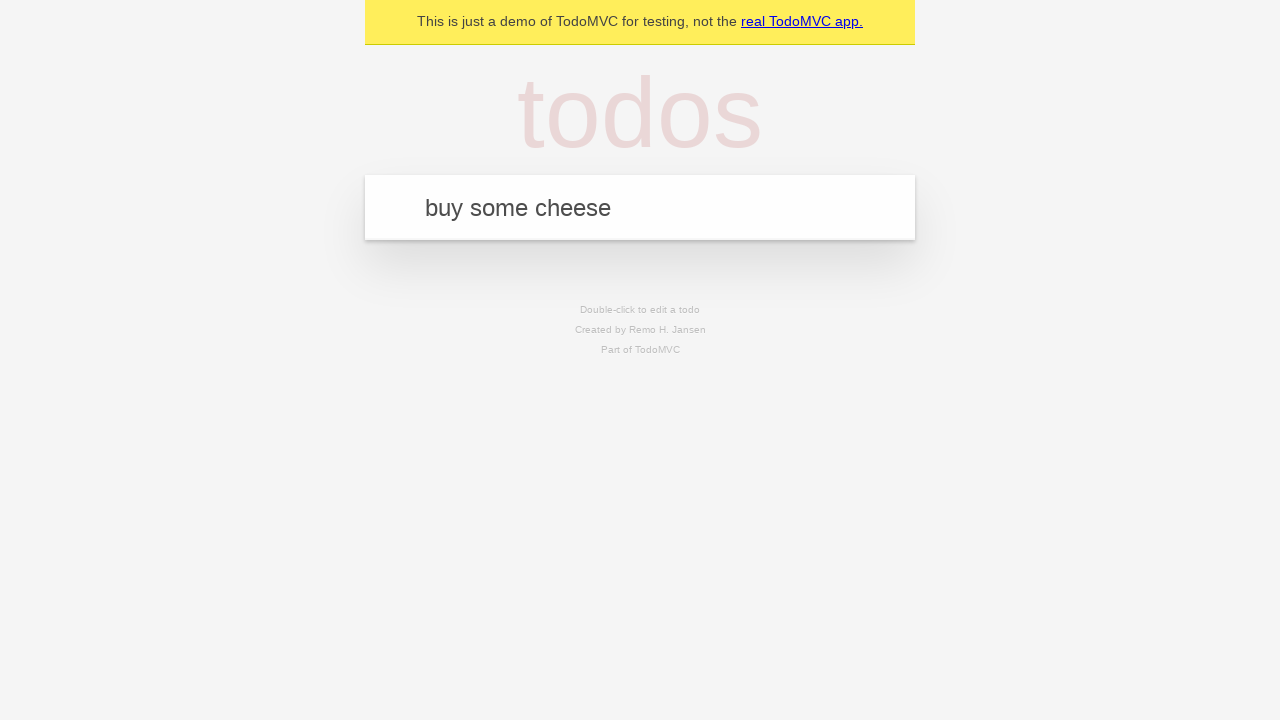

Pressed Enter to add first todo on internal:attr=[placeholder="What needs to be done?"i]
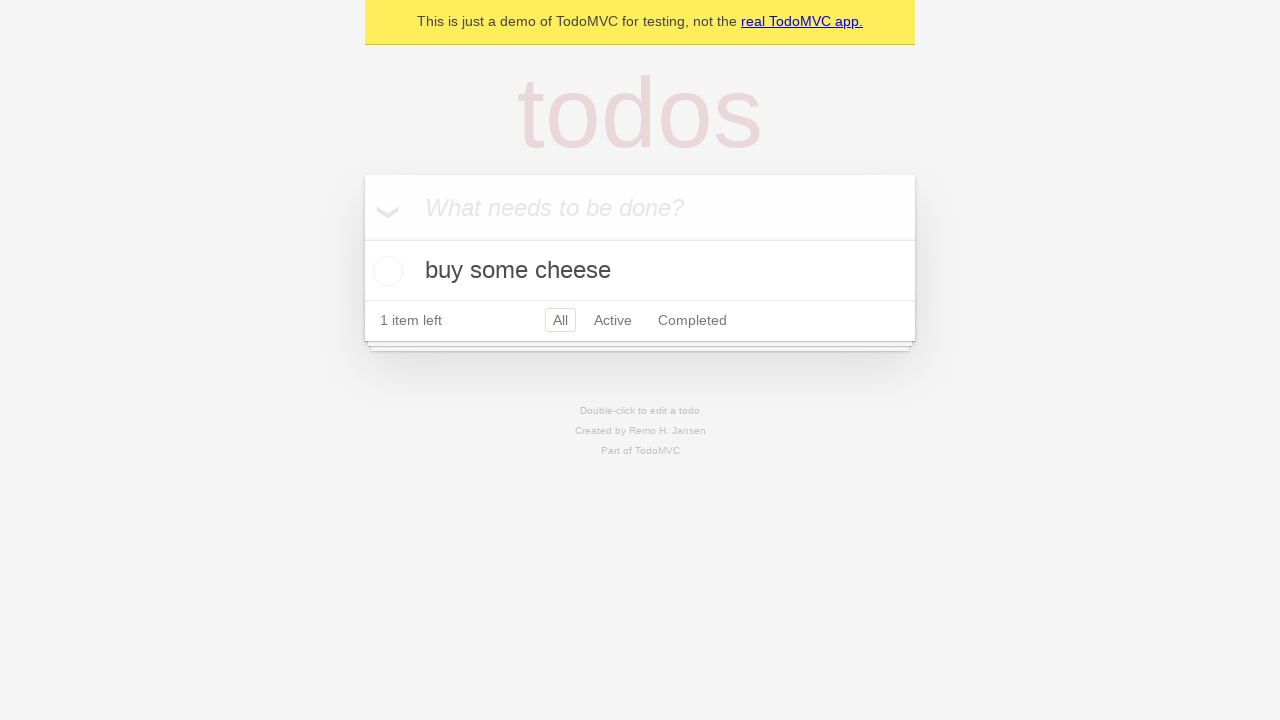

Filled todo input with 'feed the cat' on internal:attr=[placeholder="What needs to be done?"i]
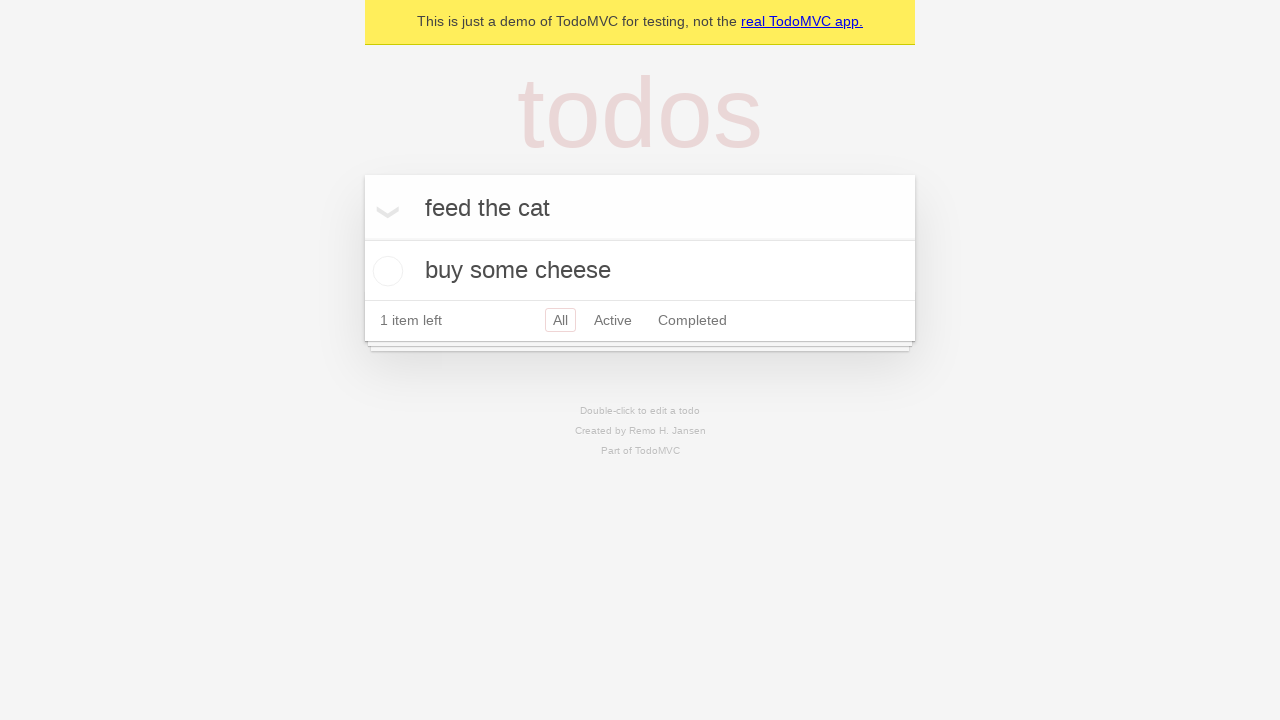

Pressed Enter to add second todo on internal:attr=[placeholder="What needs to be done?"i]
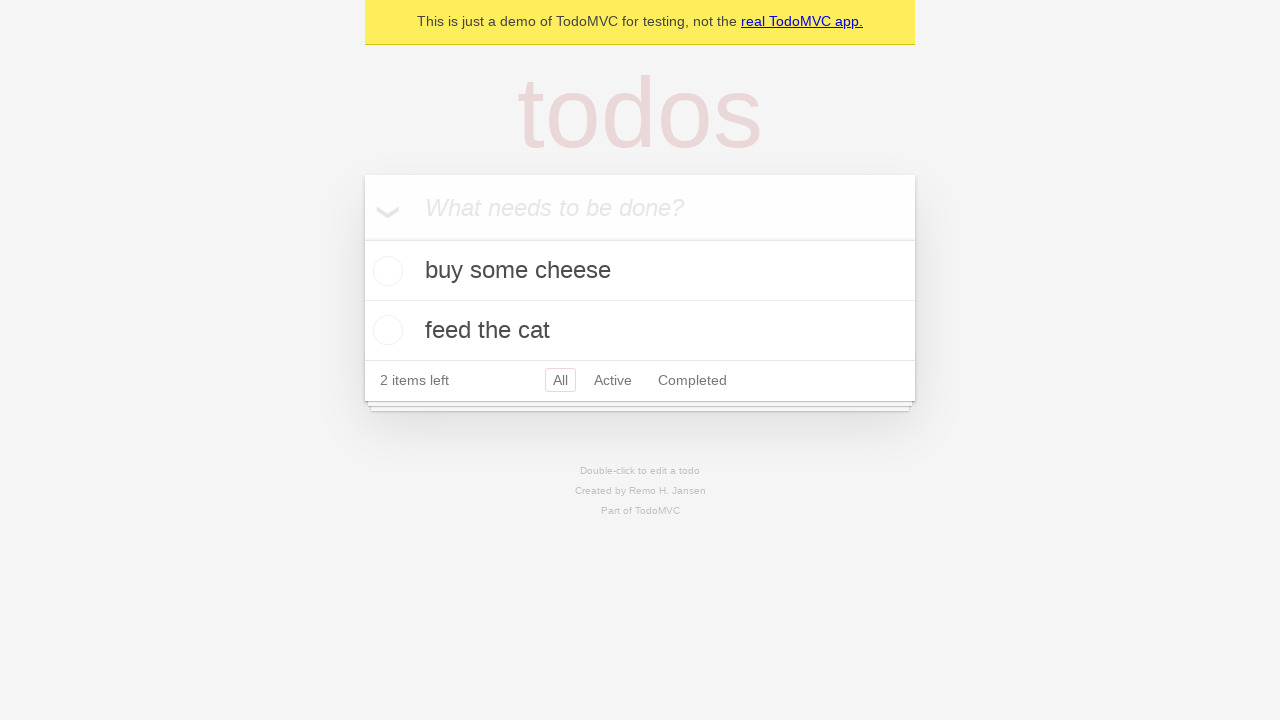

Filled todo input with 'book a doctors appointment' on internal:attr=[placeholder="What needs to be done?"i]
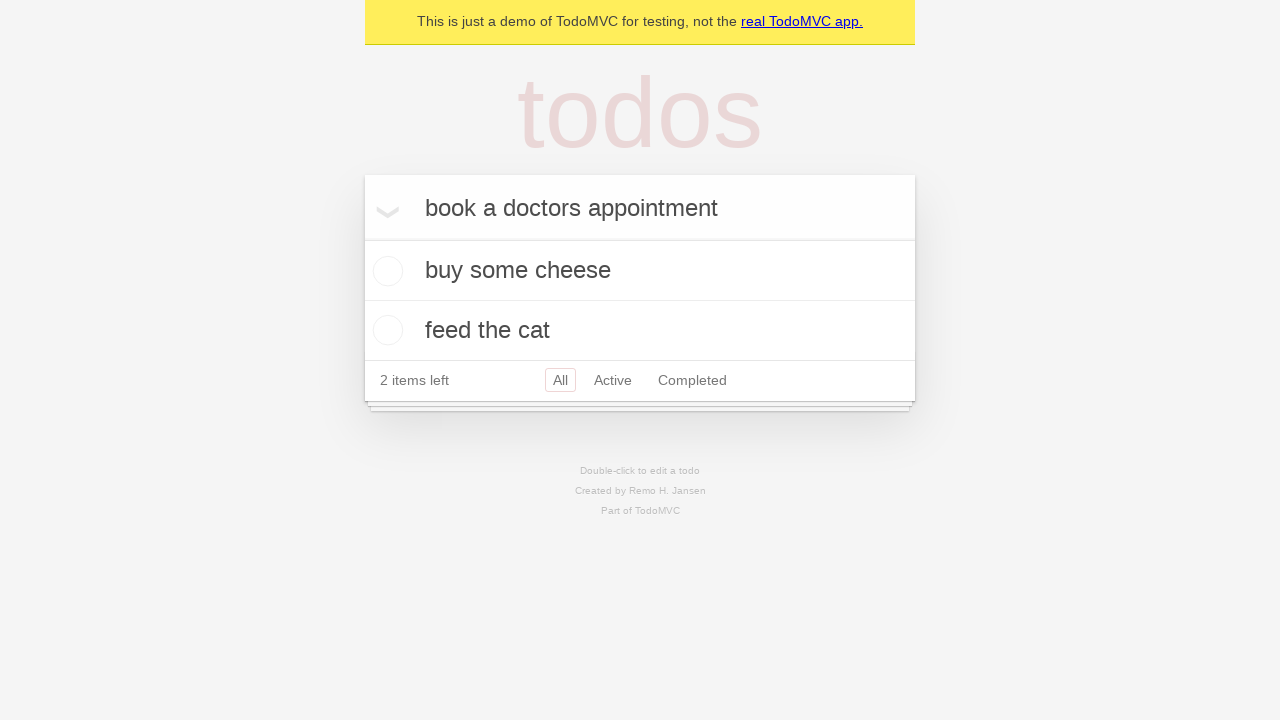

Pressed Enter to add third todo on internal:attr=[placeholder="What needs to be done?"i]
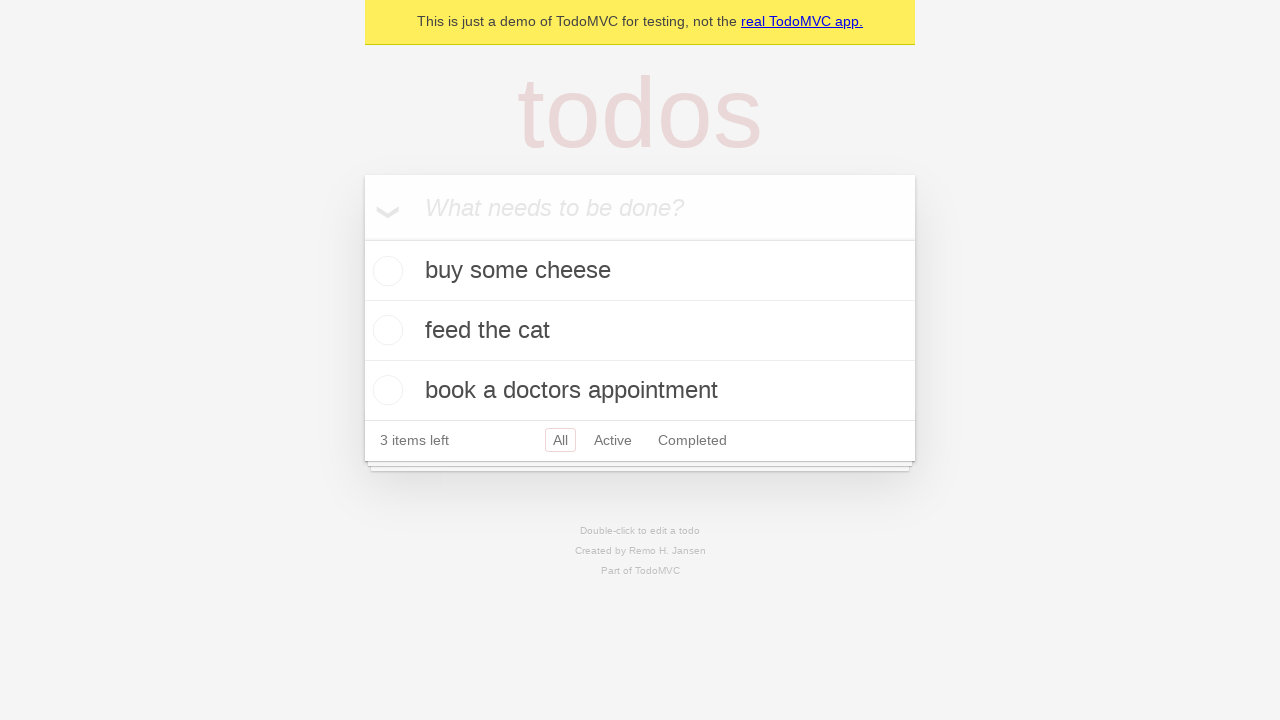

Double-clicked second todo to enter edit mode at (640, 331) on internal:testid=[data-testid="todo-item"s] >> nth=1
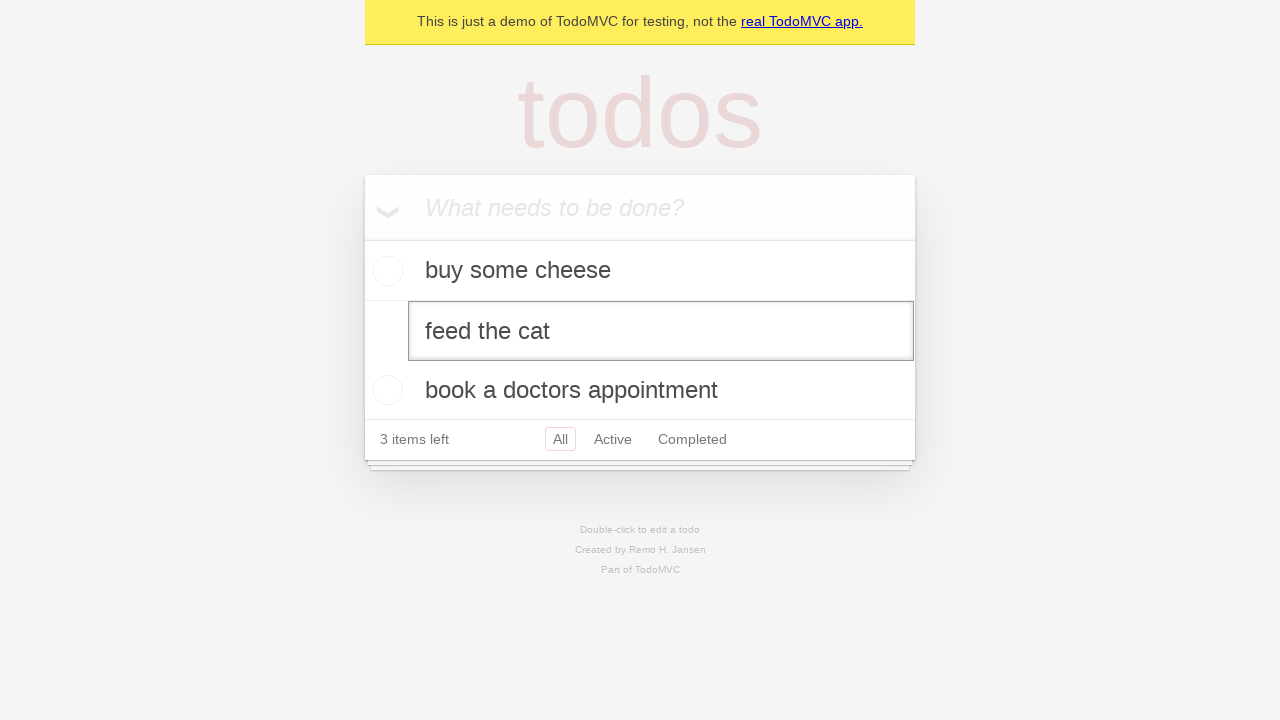

Changed todo text to 'buy some sausages' in edit field on internal:testid=[data-testid="todo-item"s] >> nth=1 >> internal:role=textbox[nam
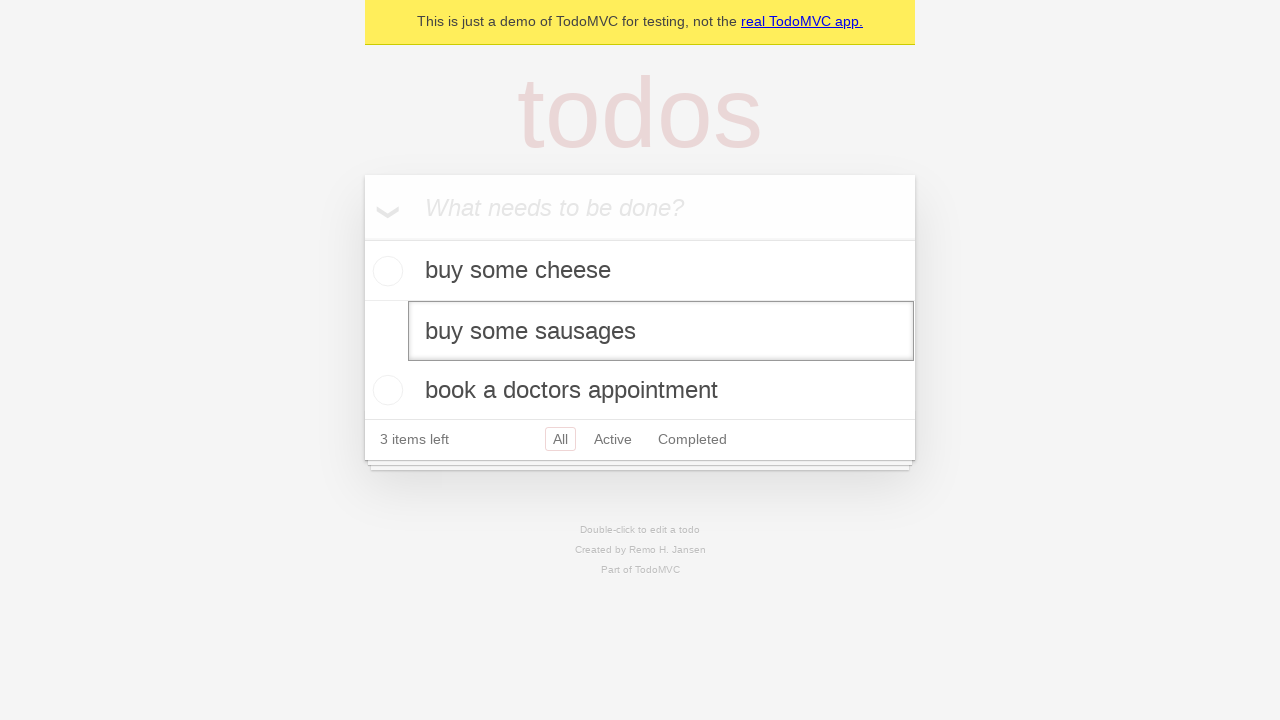

Pressed Escape to cancel edit without saving on internal:testid=[data-testid="todo-item"s] >> nth=1 >> internal:role=textbox[nam
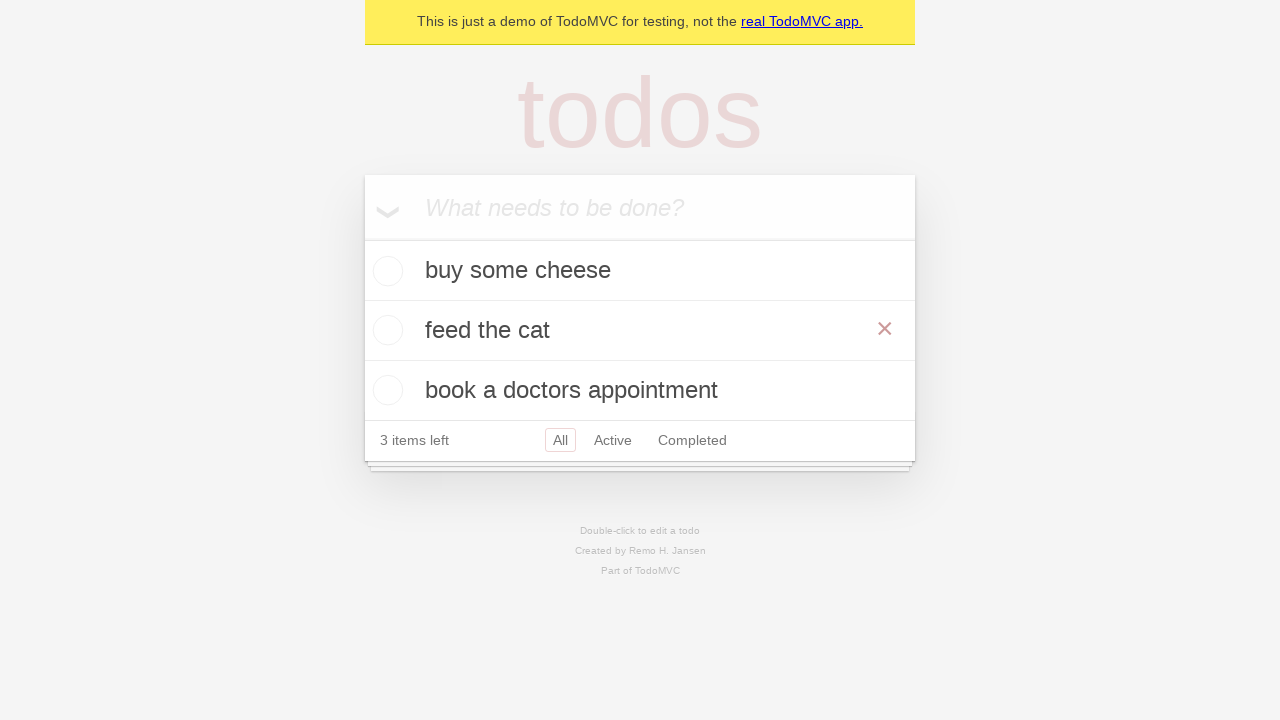

Verified original todo text 'feed the cat' remains unchanged
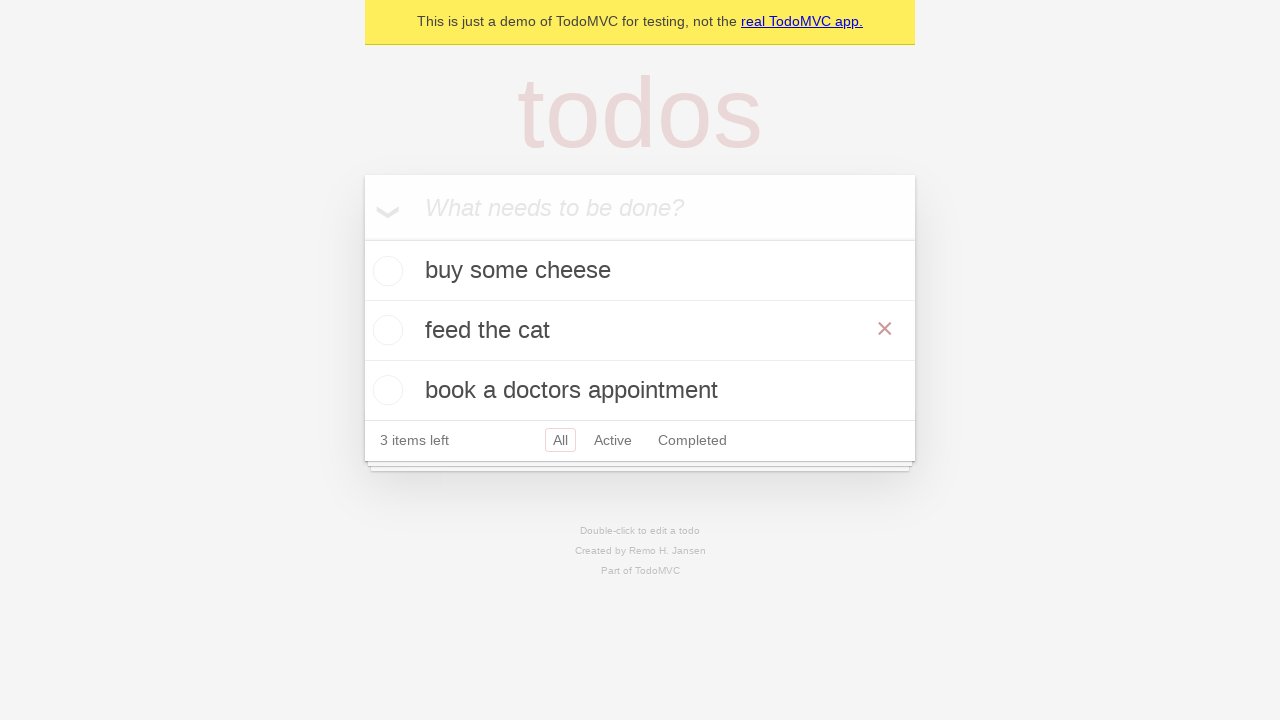

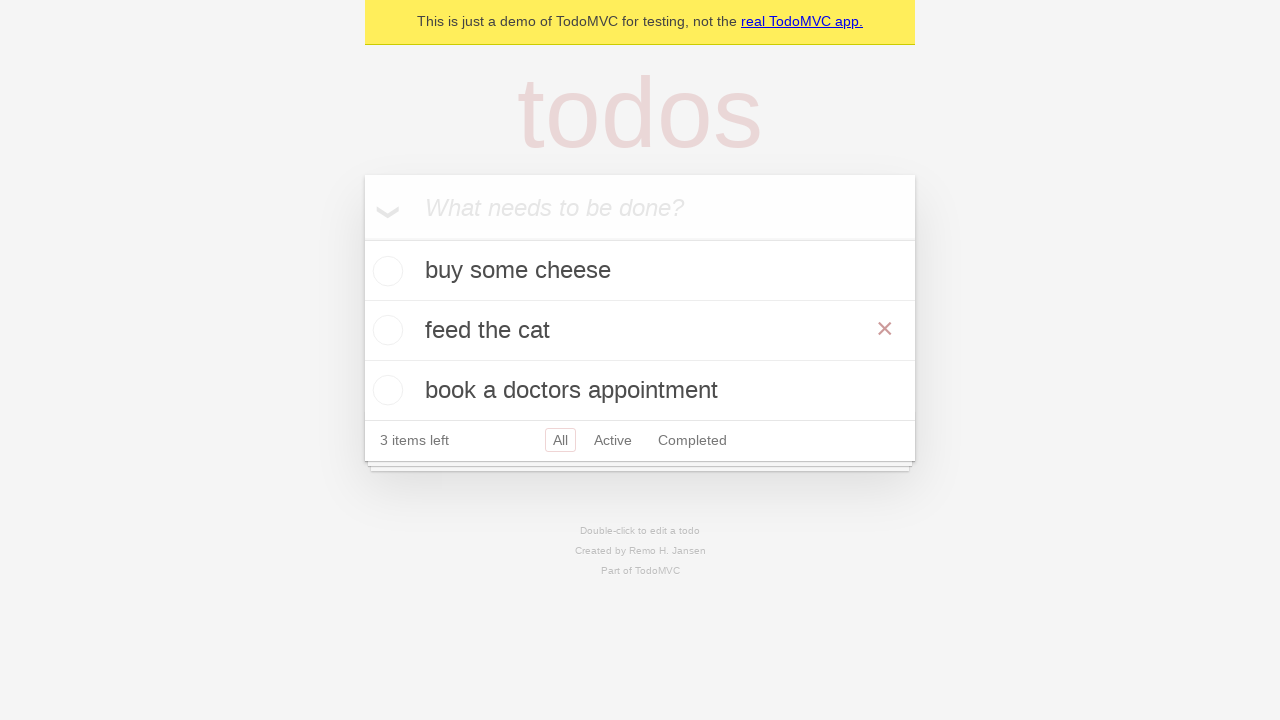